Tests adding a specific product (Chocolate Cups) to the shopping cart on a sweet shop website and verifies the cart count updates correctly.

Starting URL: https://sweetshop.netlify.app/

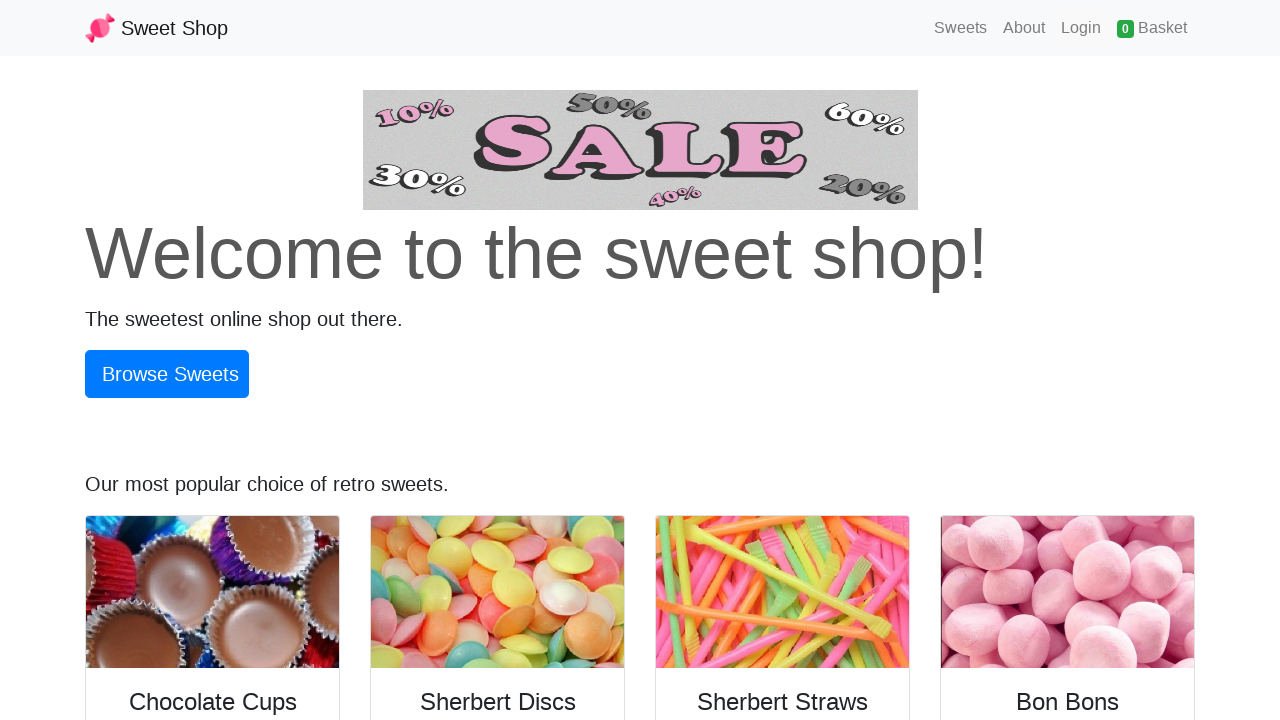

Waited for product cards to load
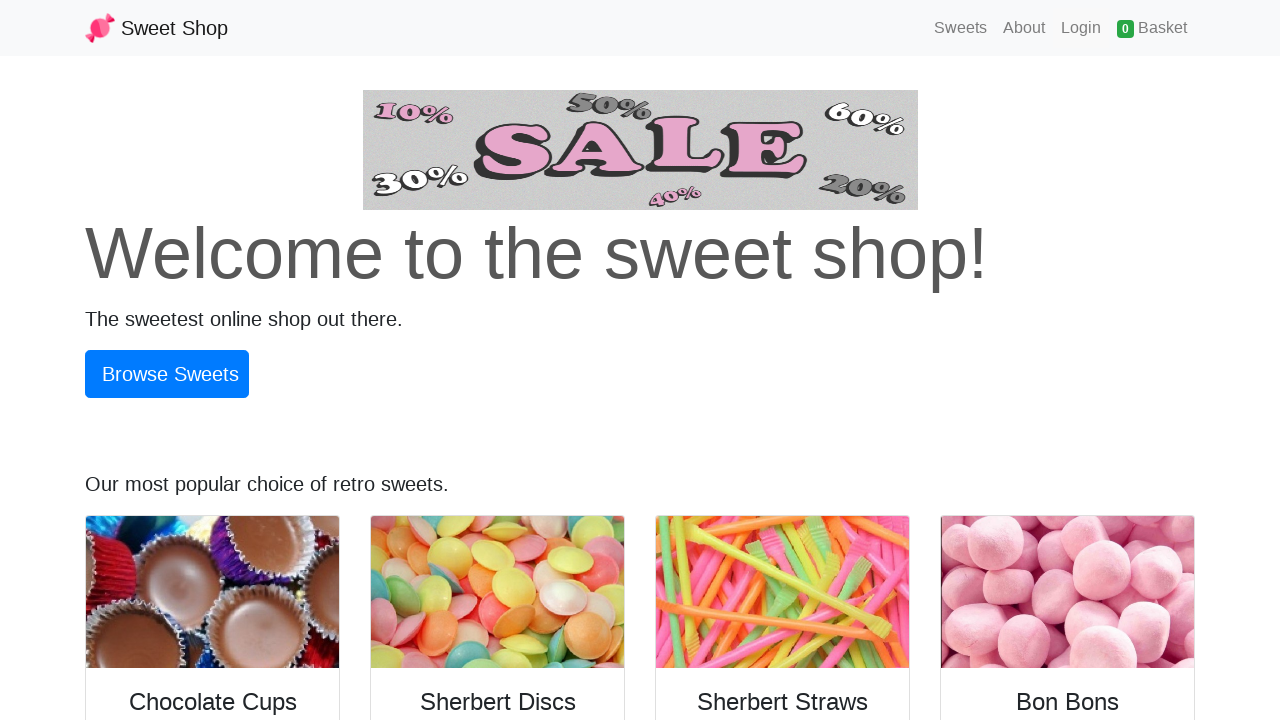

Located all product cards
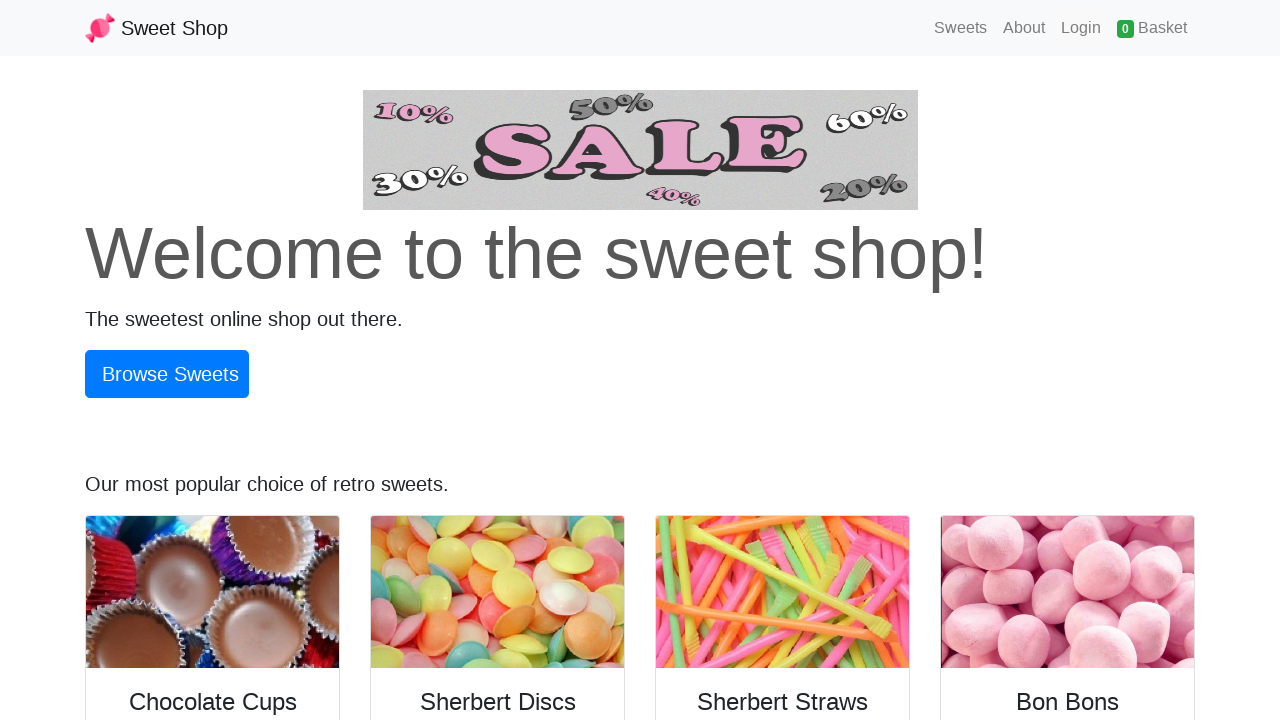

Found 4 product cards on the page
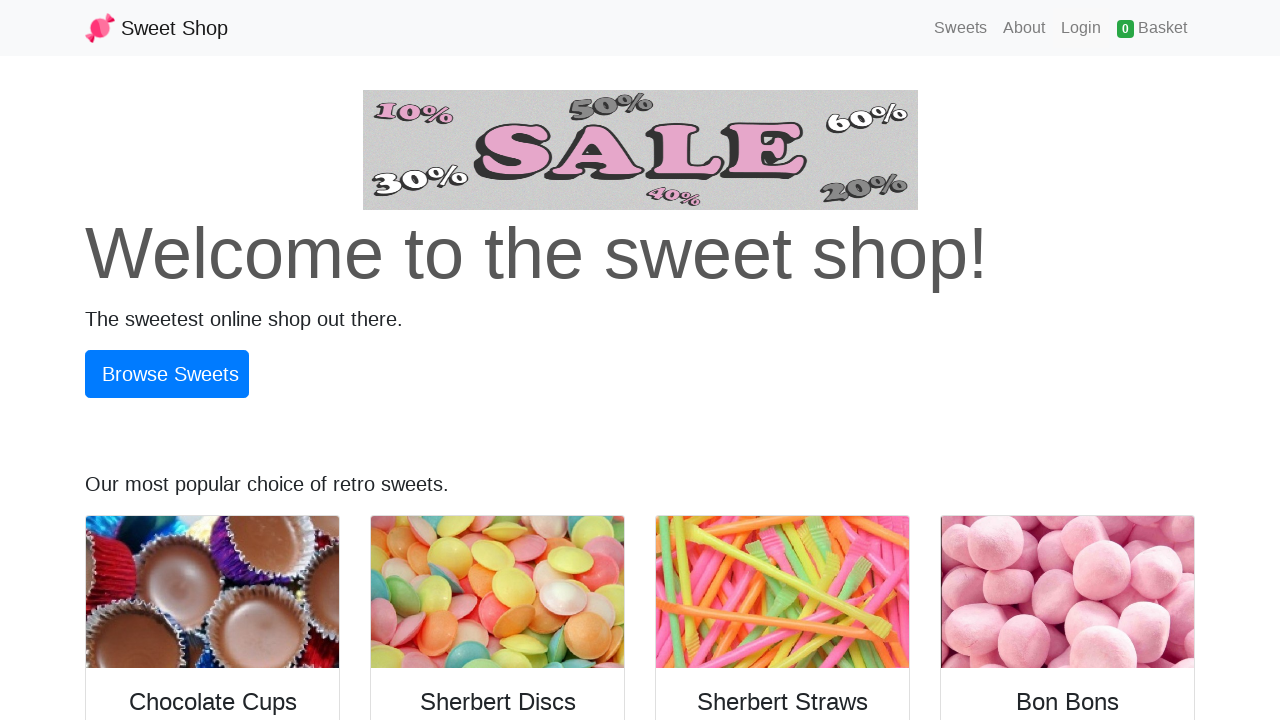

Retrieved product name: Chocolate Cups
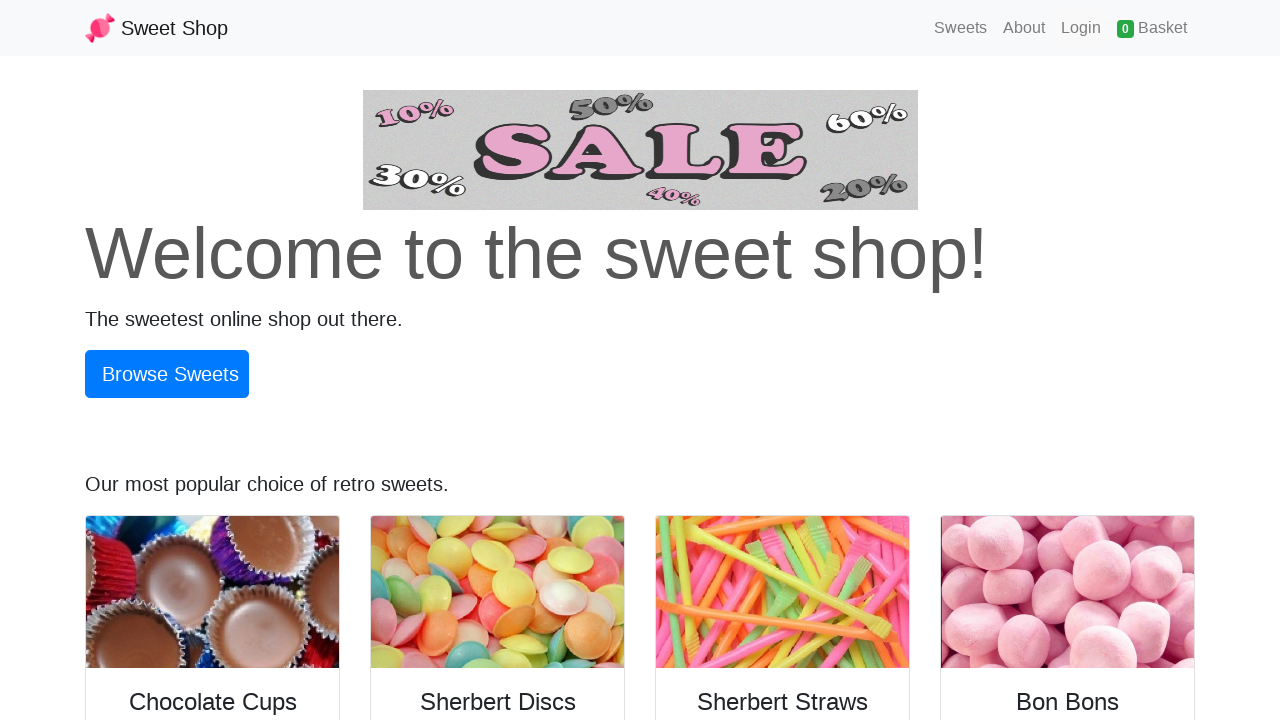

Clicked 'Add to Cart' button for Chocolate Cups at (212, 544) on [class='card'] >> nth=0 >> [class='btn btn-success btn-block addItem']
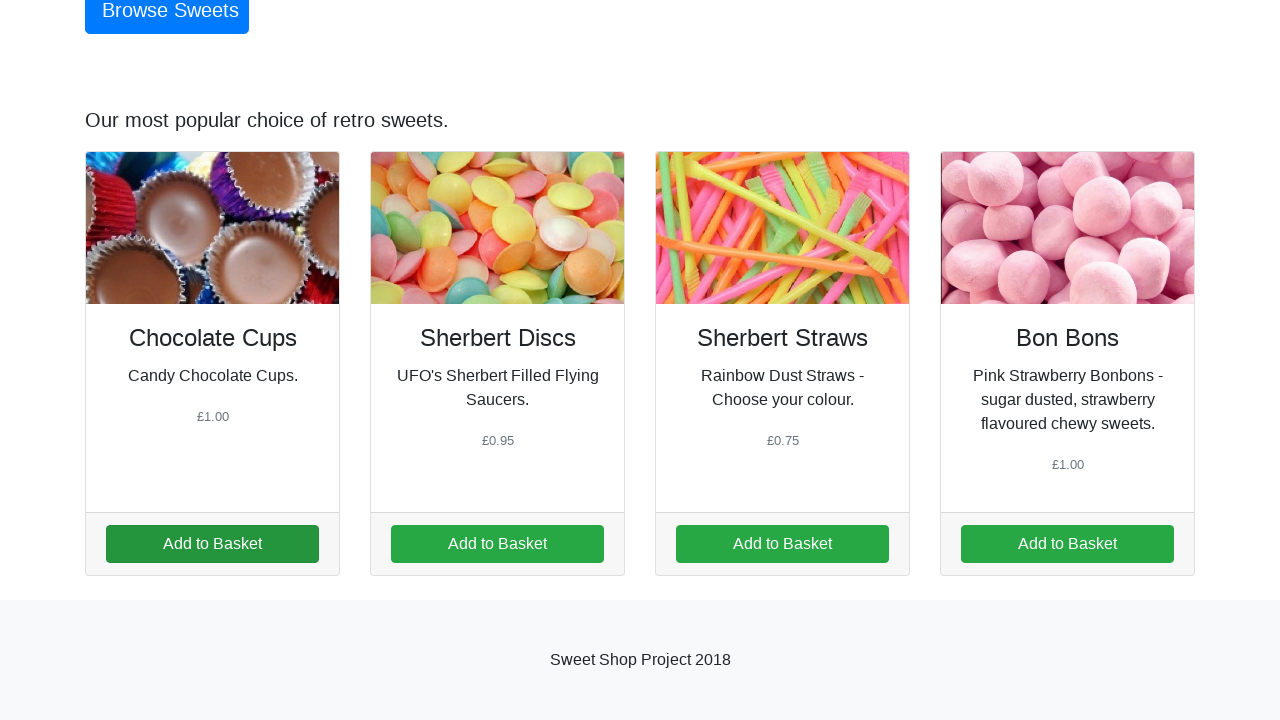

Cart badge appeared, confirming item was added to cart
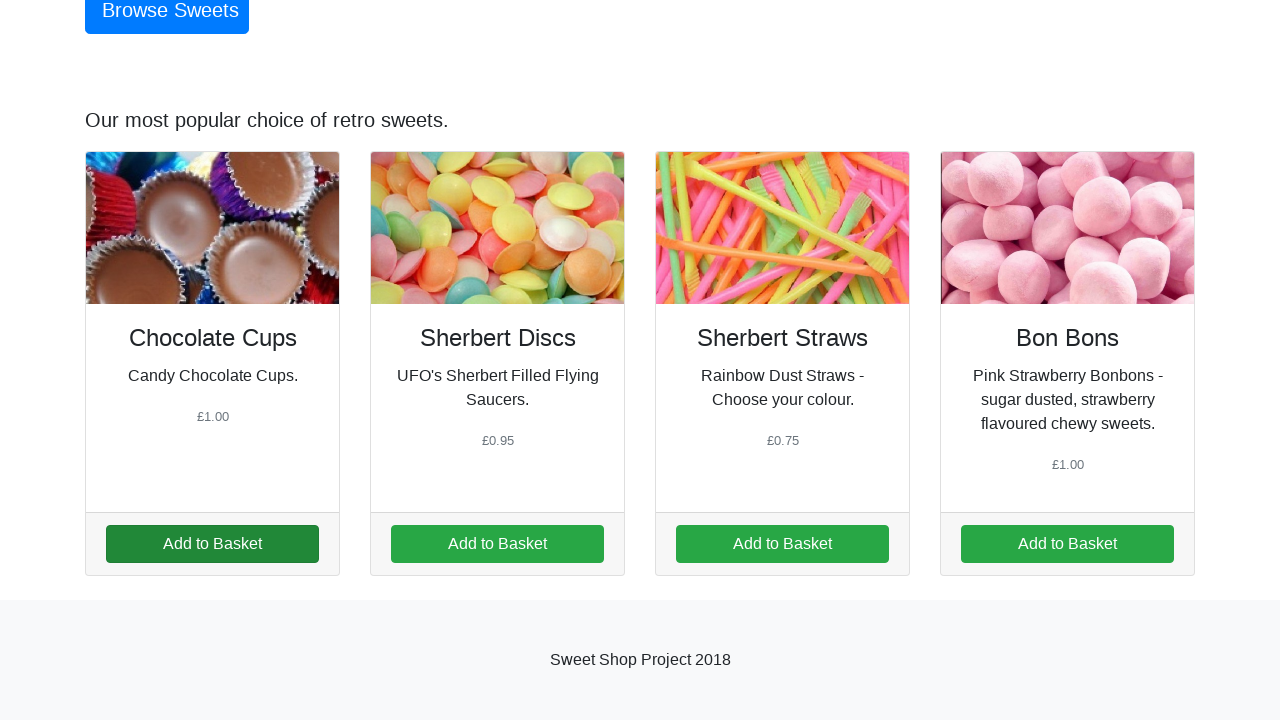

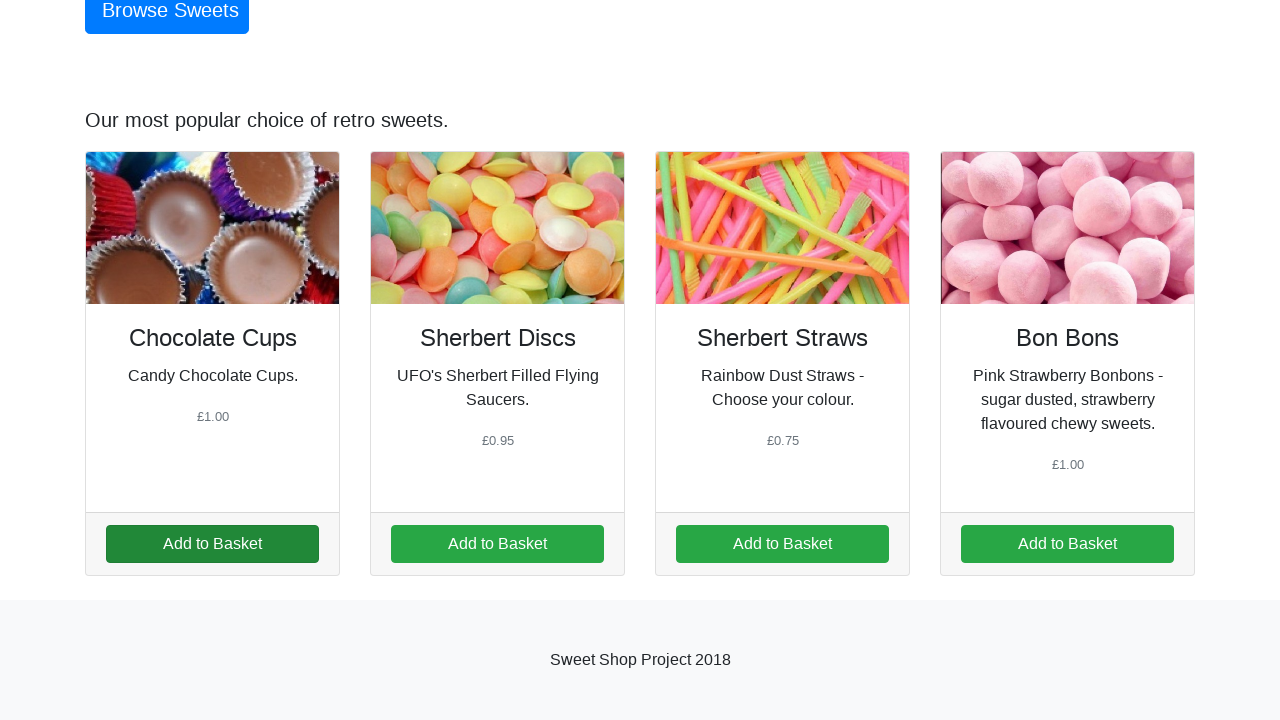